Intercepts the fruits API response, adds a new fruit "Loquat" to the response, and verifies it's displayed

Starting URL: https://demo.playwright.dev/api-mocking

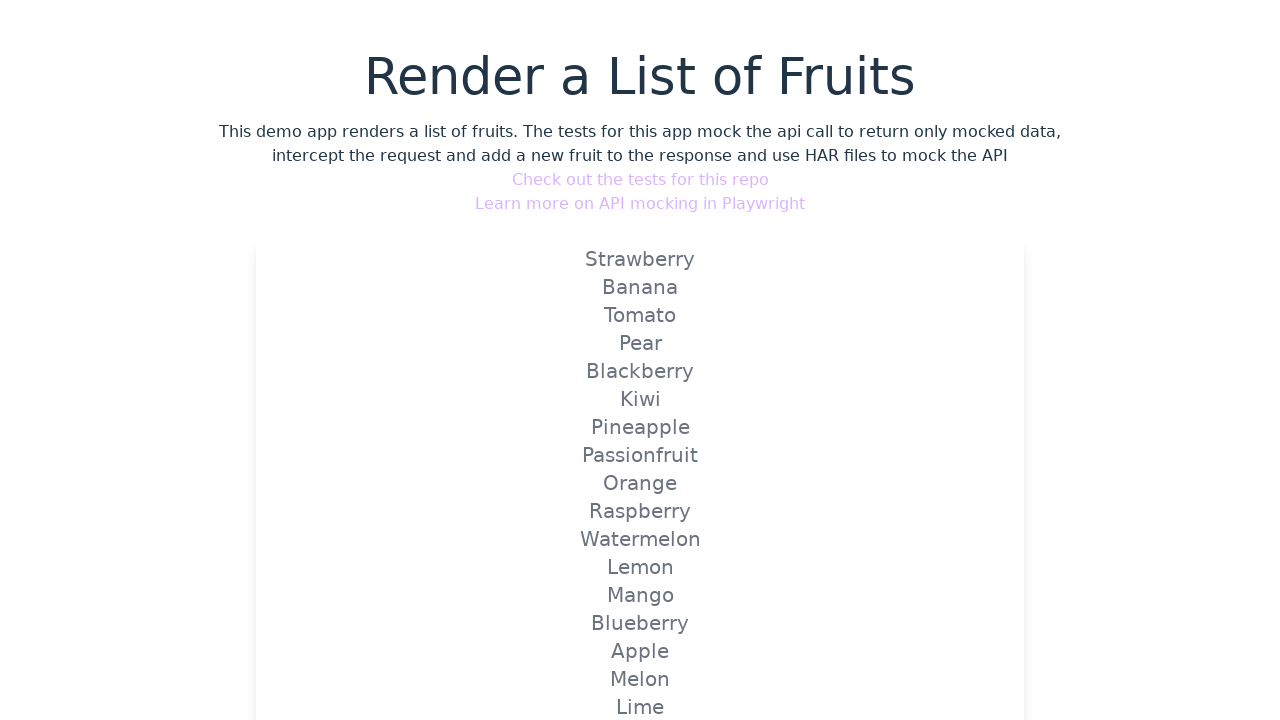

Set up API route interception to modify fruits response with new fruit 'Loquat'
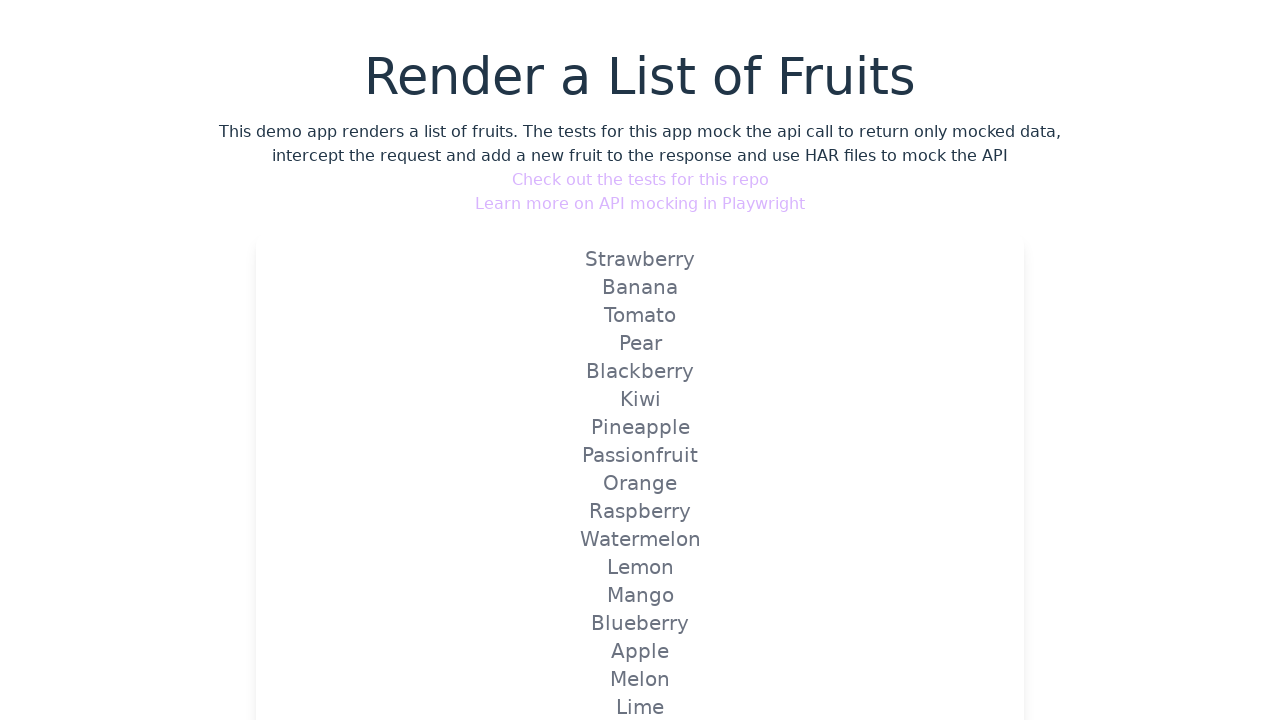

Reloaded page to trigger the modified API response
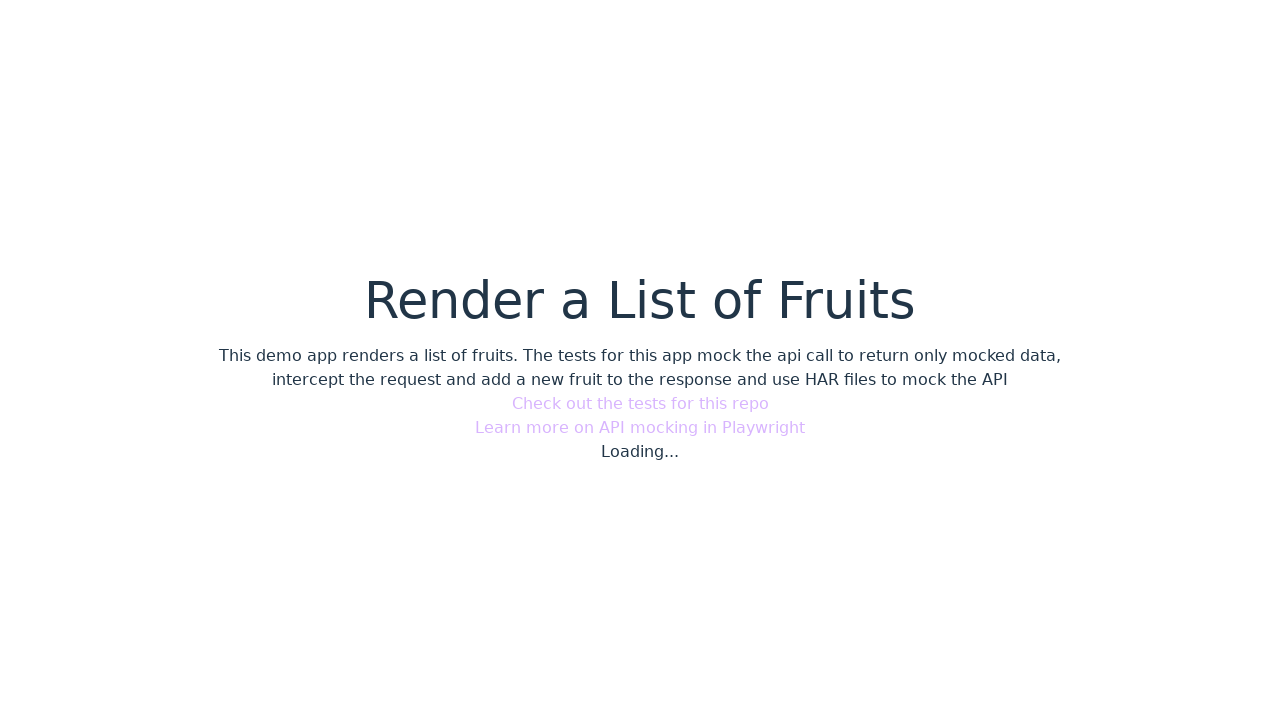

Verified that the new fruit 'Loquat' is displayed on the page
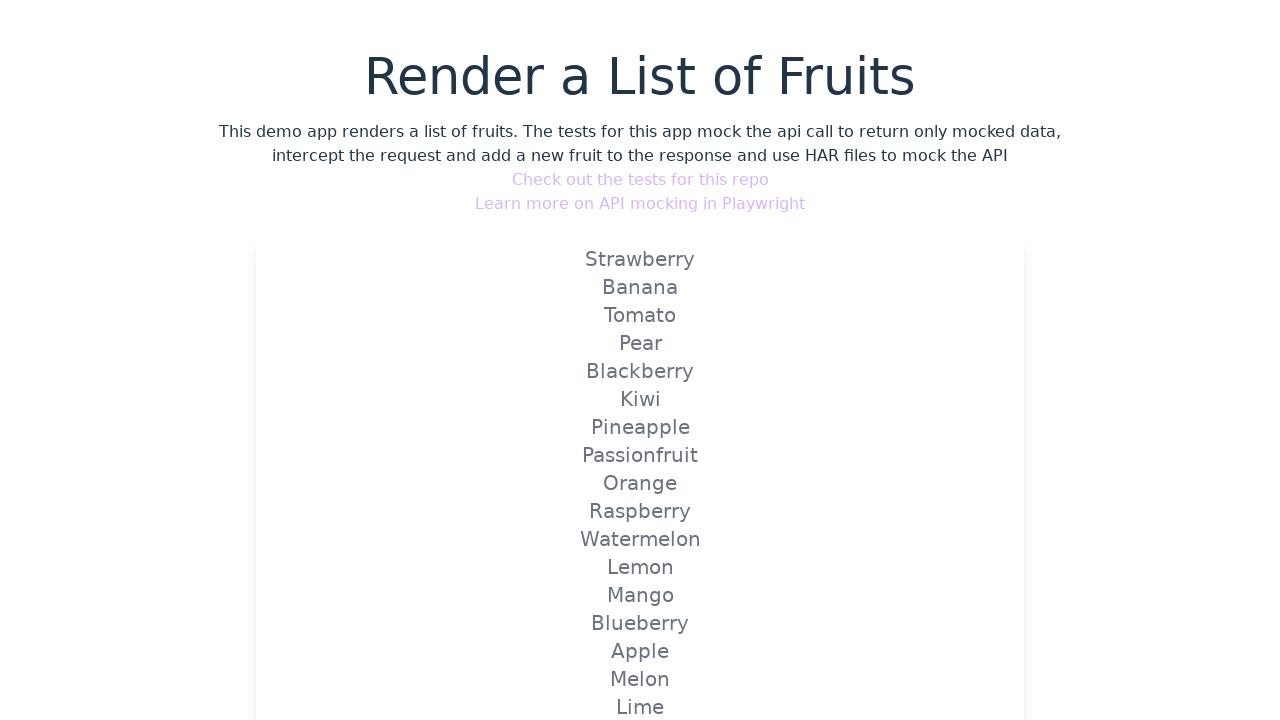

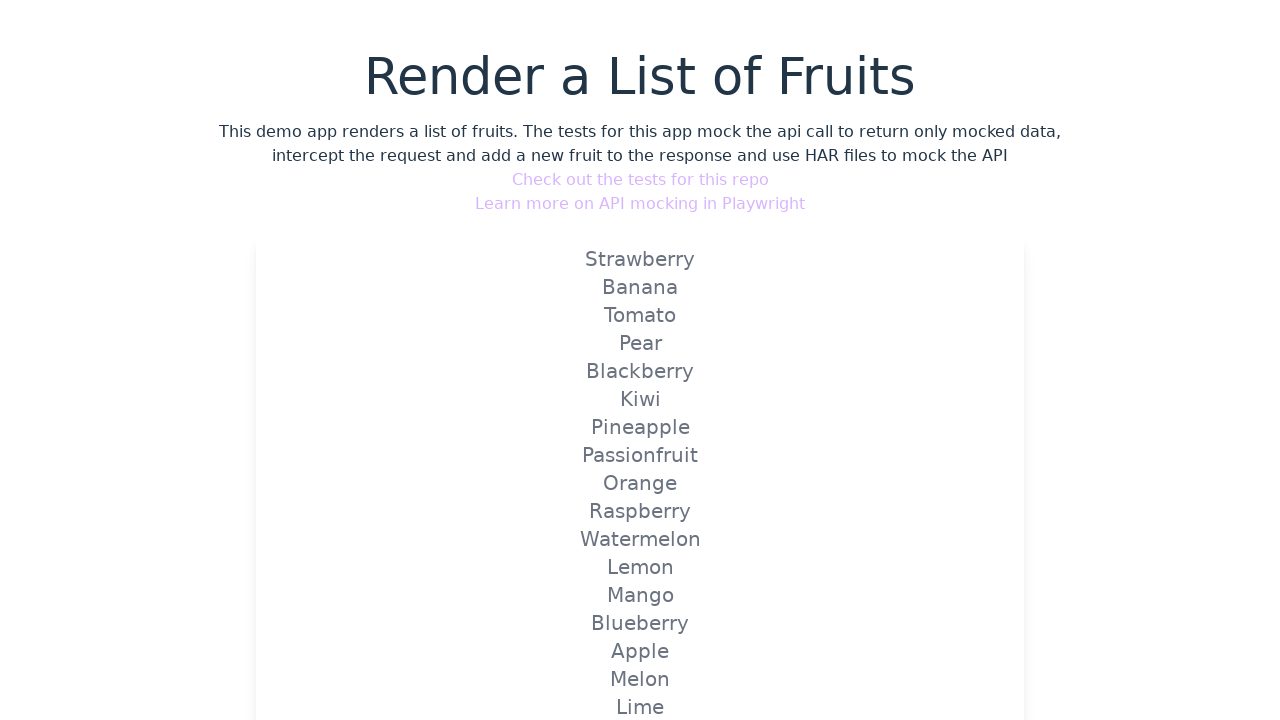